Tests iframe handling by switching to an iframe, verifying content inside it, and switching back to the main content

Starting URL: https://demoqa.com/frames

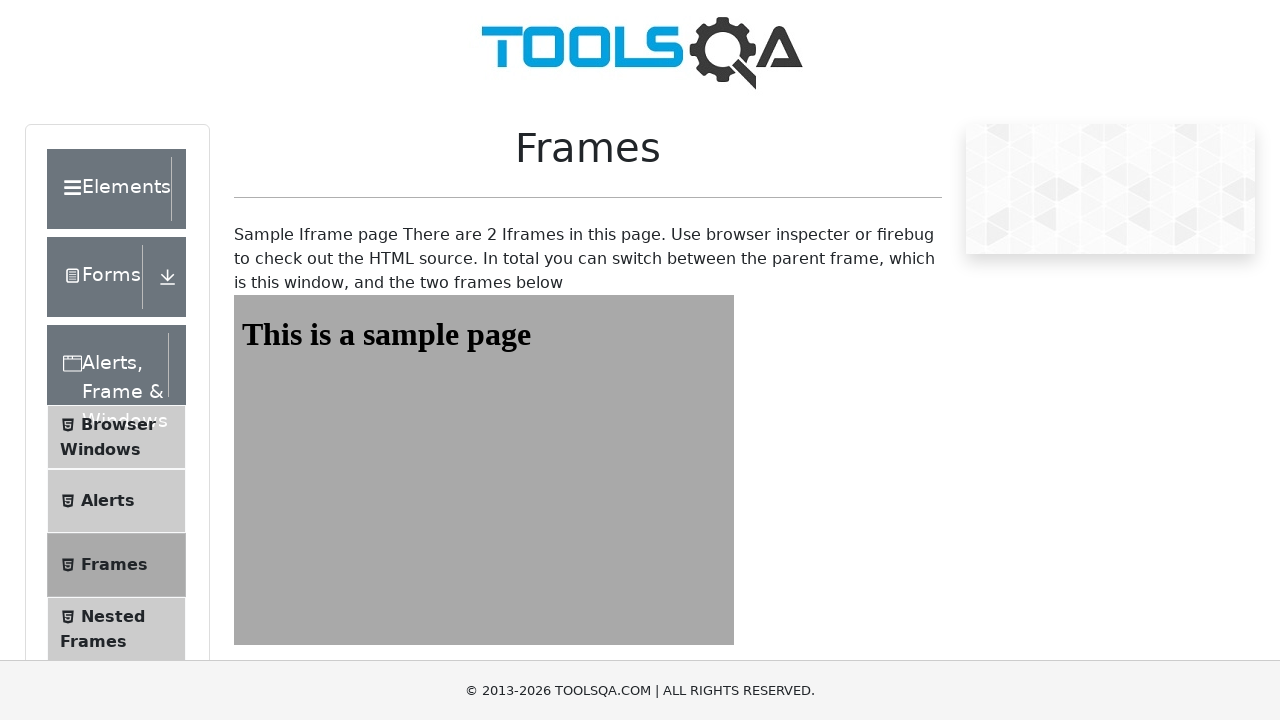

Navigated to frames demo page
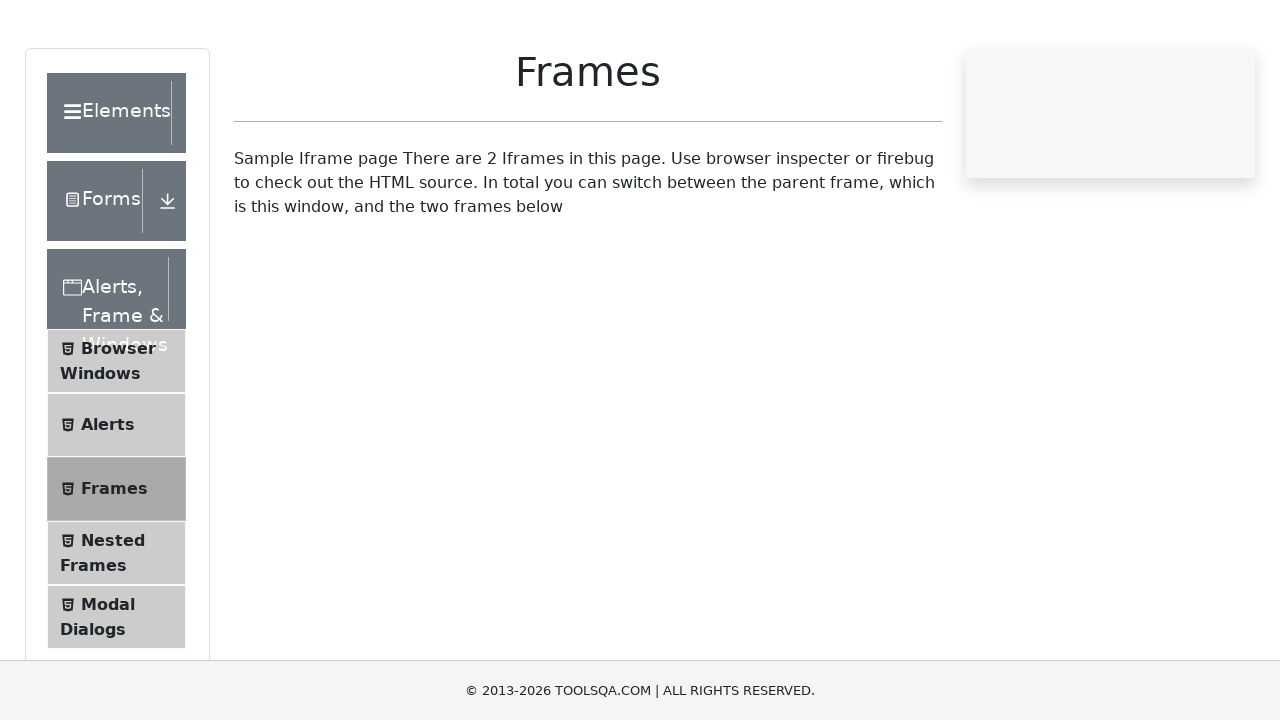

Switched to iframe 'frame2'
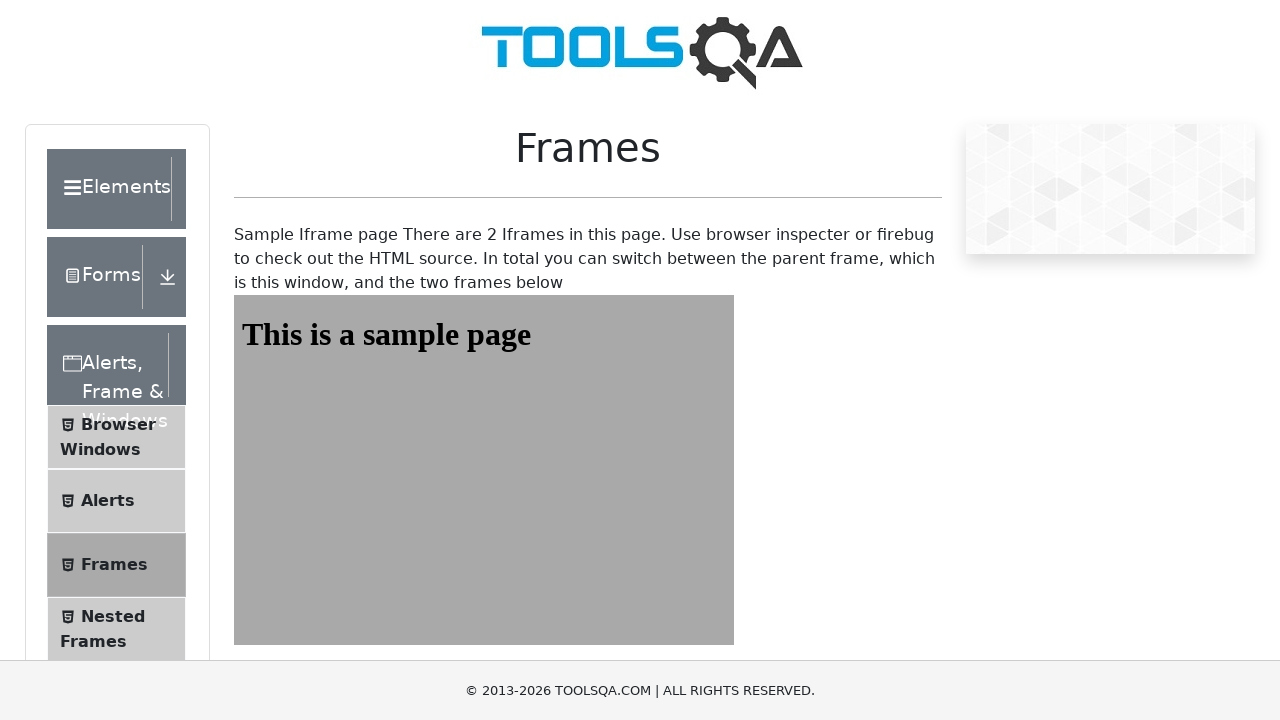

Retrieved text content from sample heading inside iframe
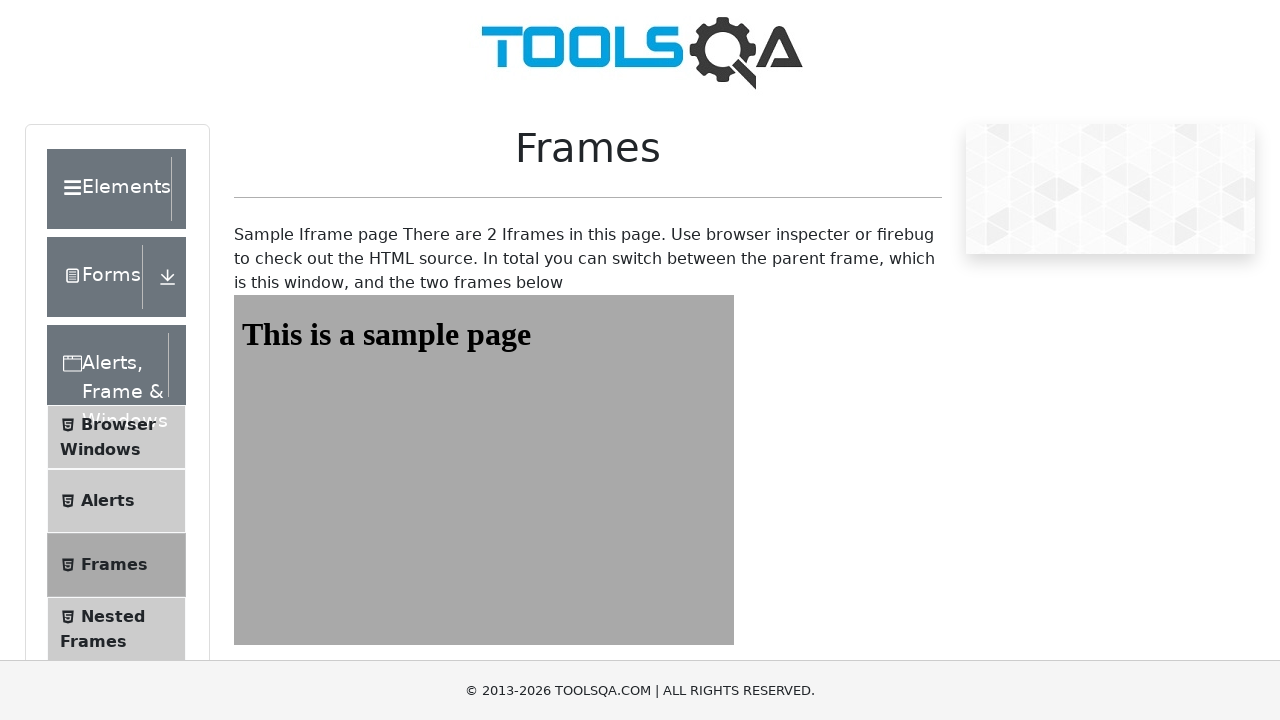

Verified that 'This is a sample page' text is present in iframe heading
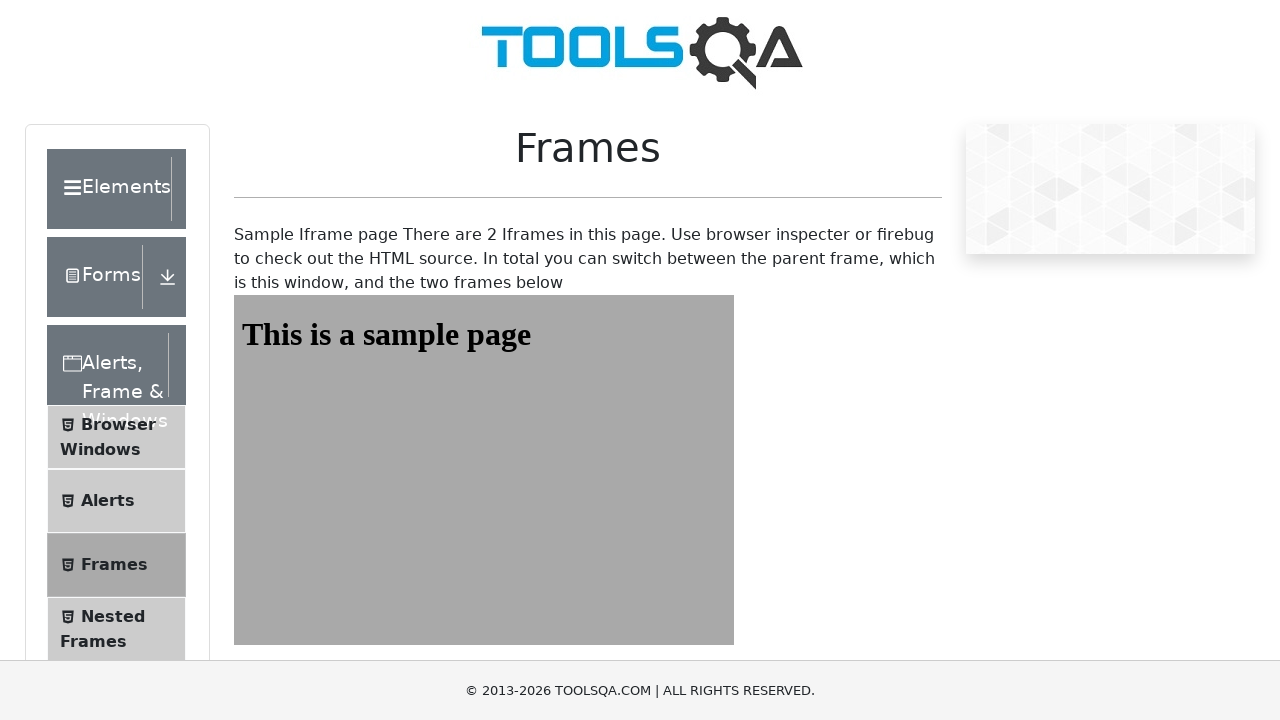

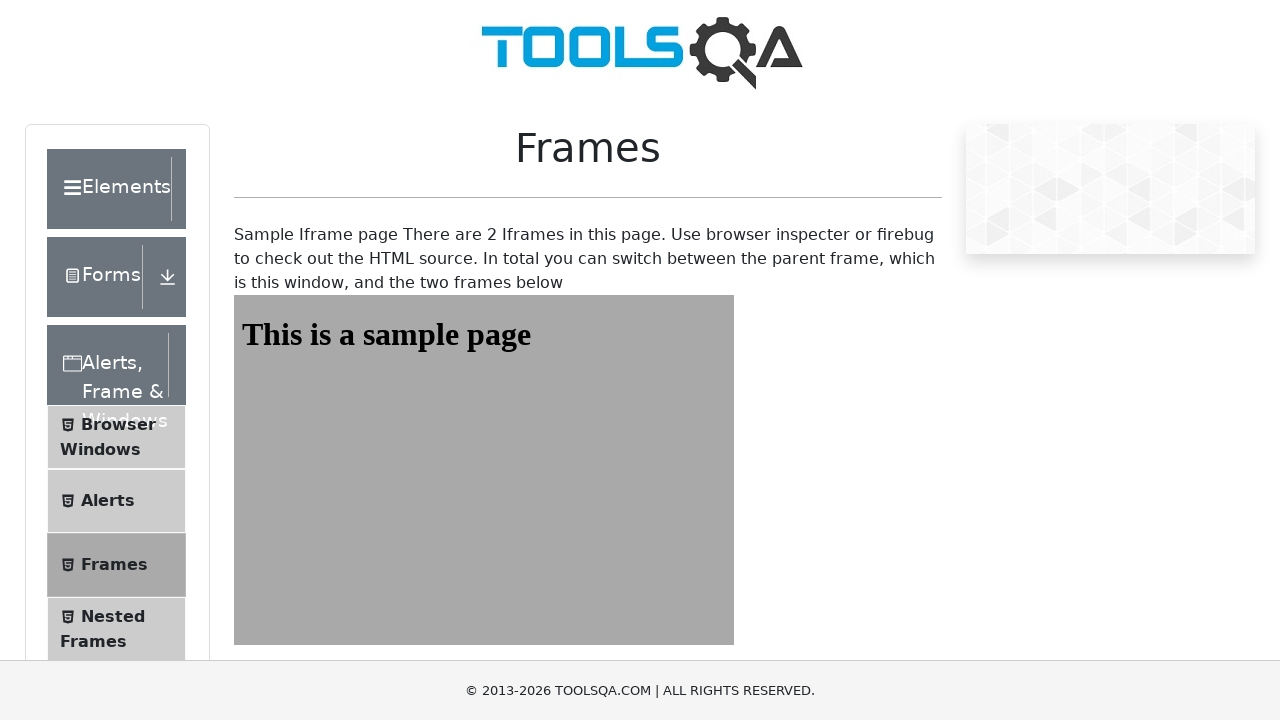